Tests the percentage functionality on calculator.net by clicking the AC button to clear, then clicking percentage button, entering 9, and verifying the result.

Starting URL: https://www.calculator.net/

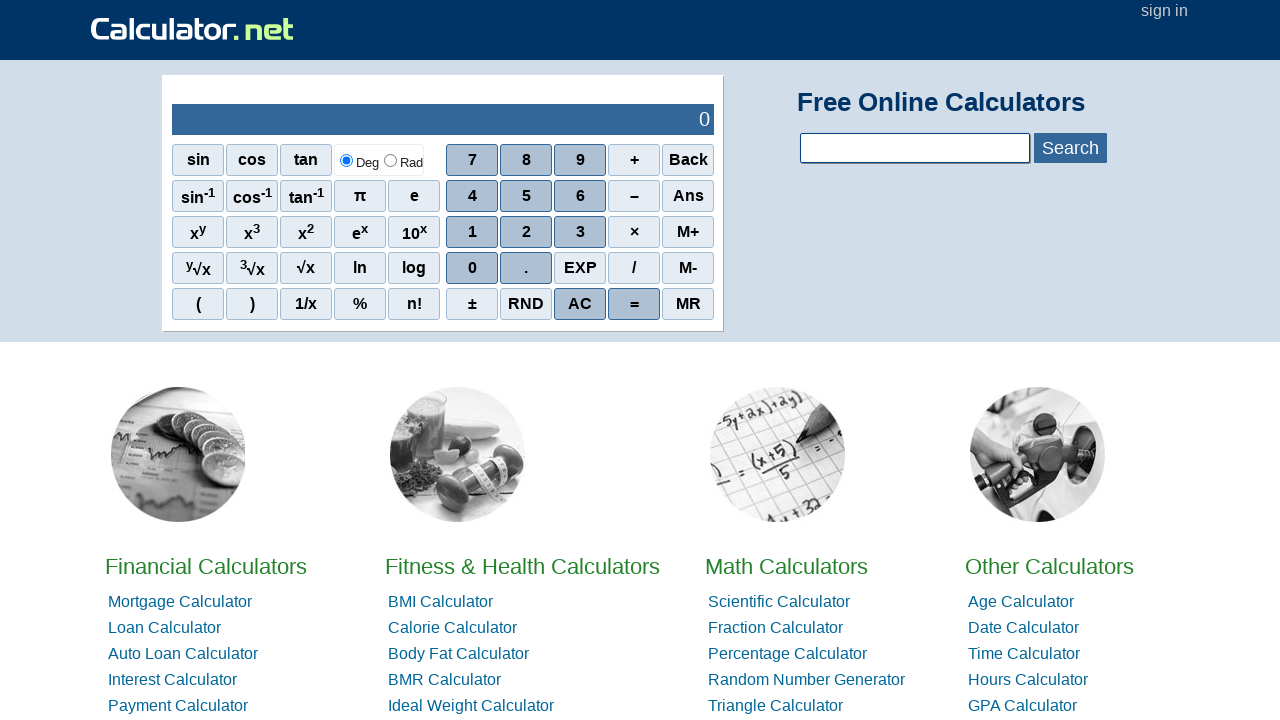

Clicked AC button to clear calculator at (580, 304) on xpath=//span[contains(text(),'AC')]
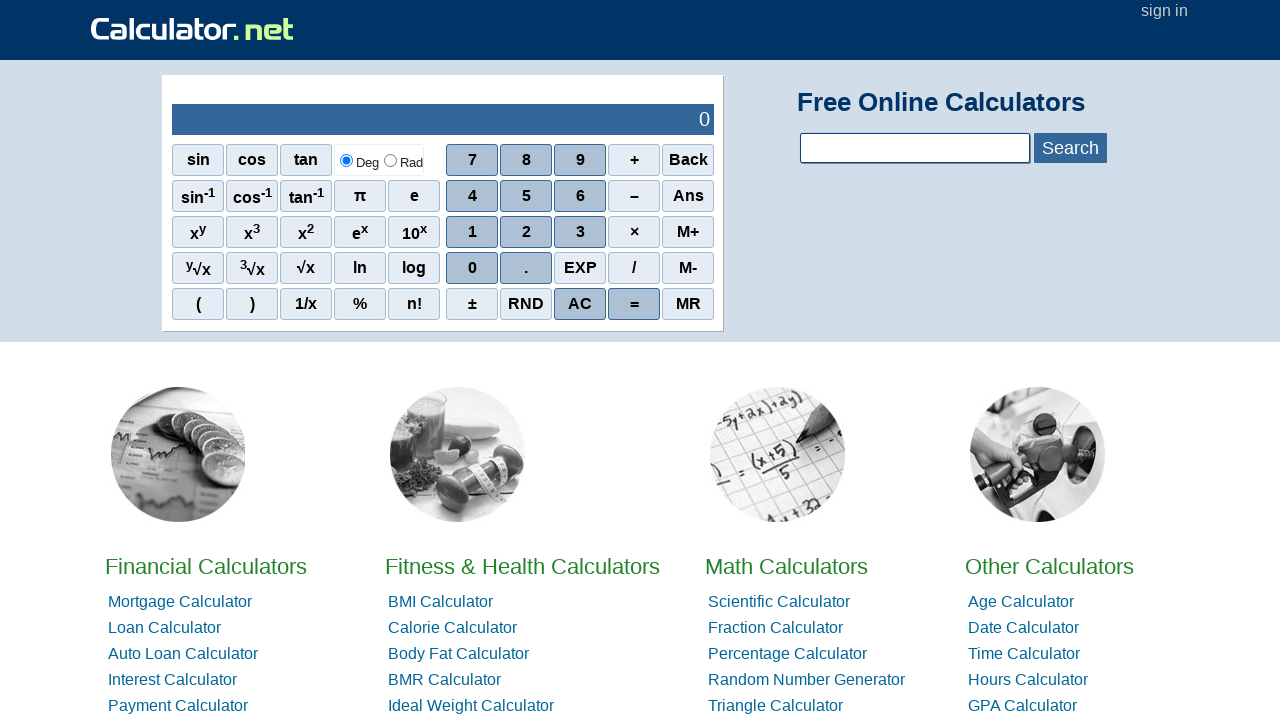

Clicked percentage button at (360, 304) on xpath=//span[contains(text(),'%')]
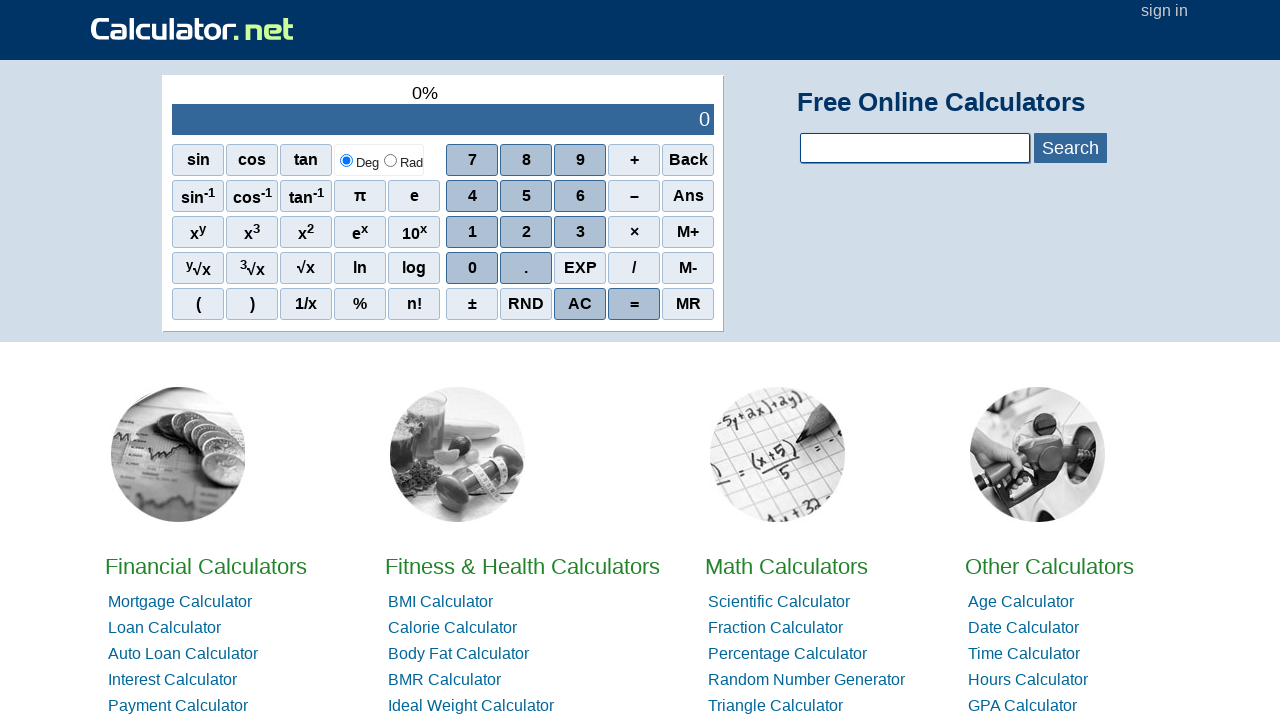

Clicked number 9 at (580, 160) on xpath=//span[contains(text(),'9')]
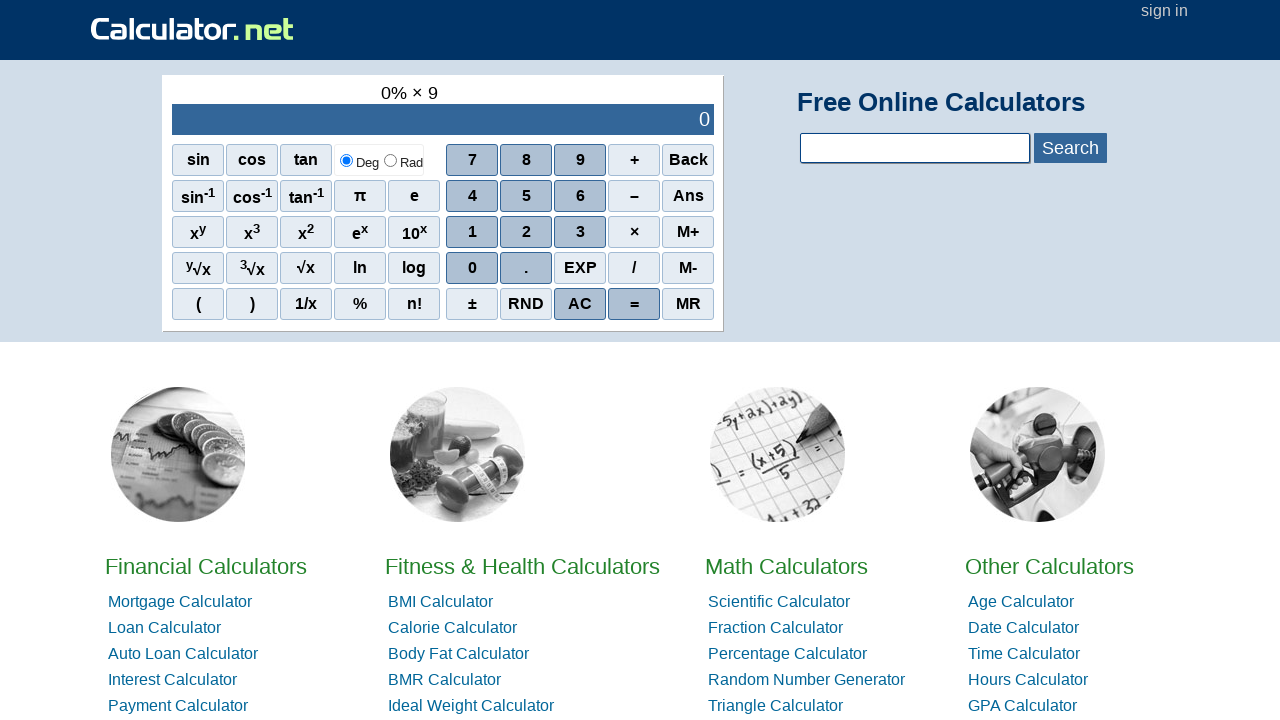

Result output field loaded
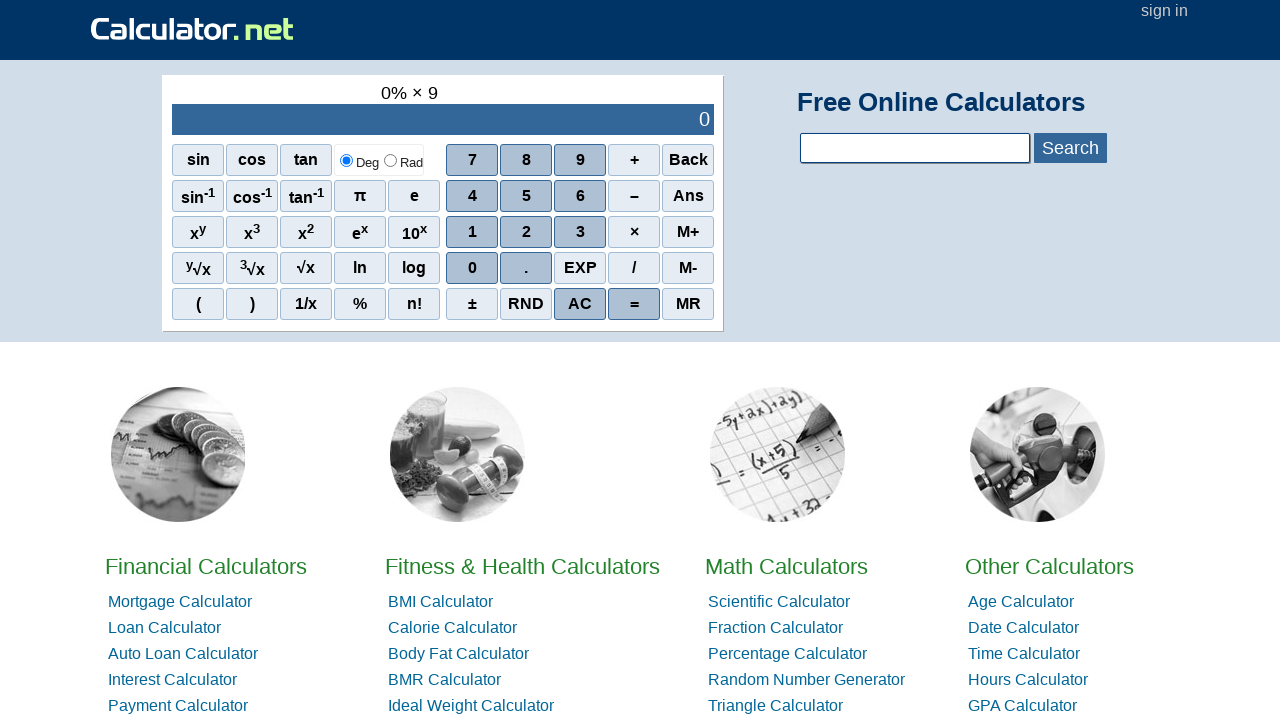

Retrieved result from output: '0'
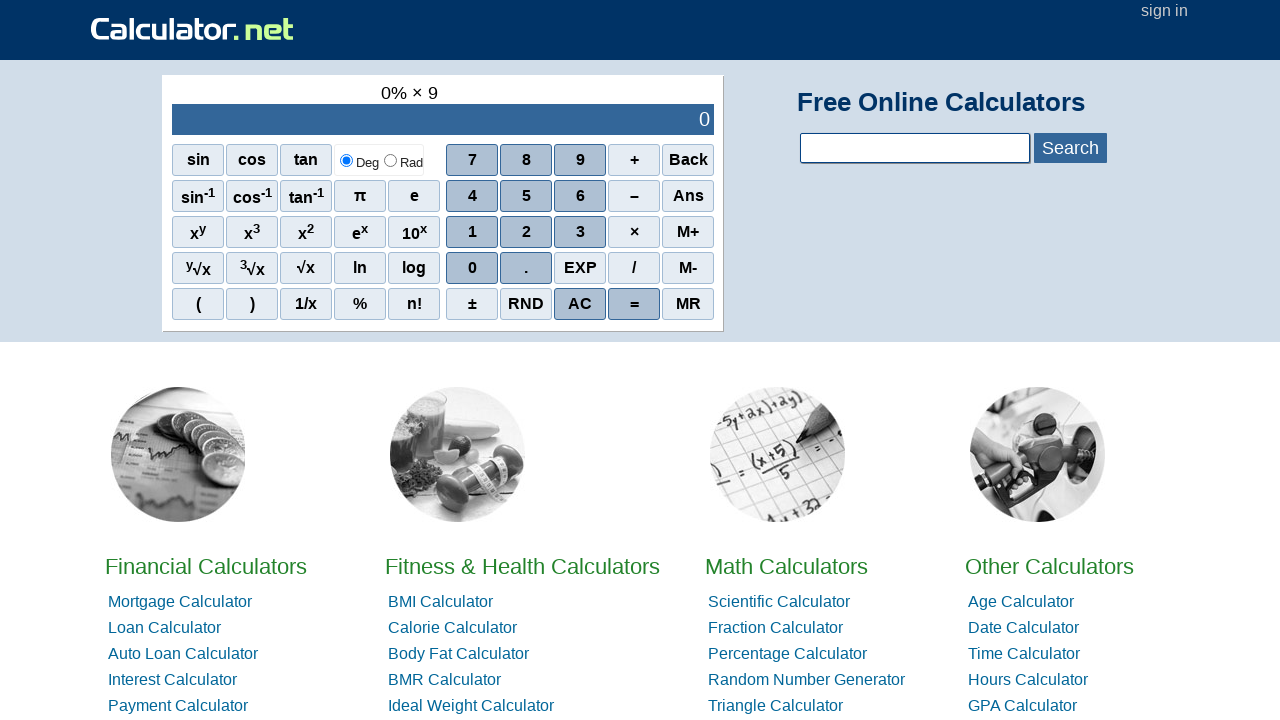

Verified result equals '0'
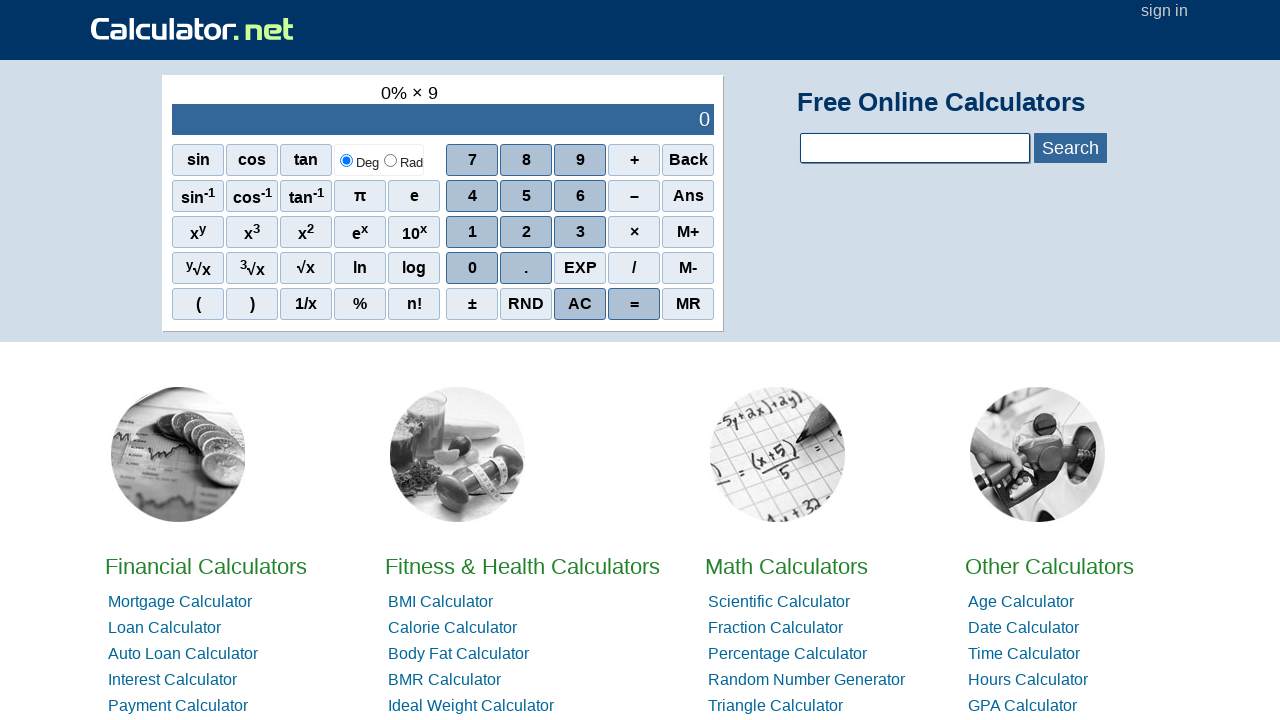

Test passed: Percentage operation is working
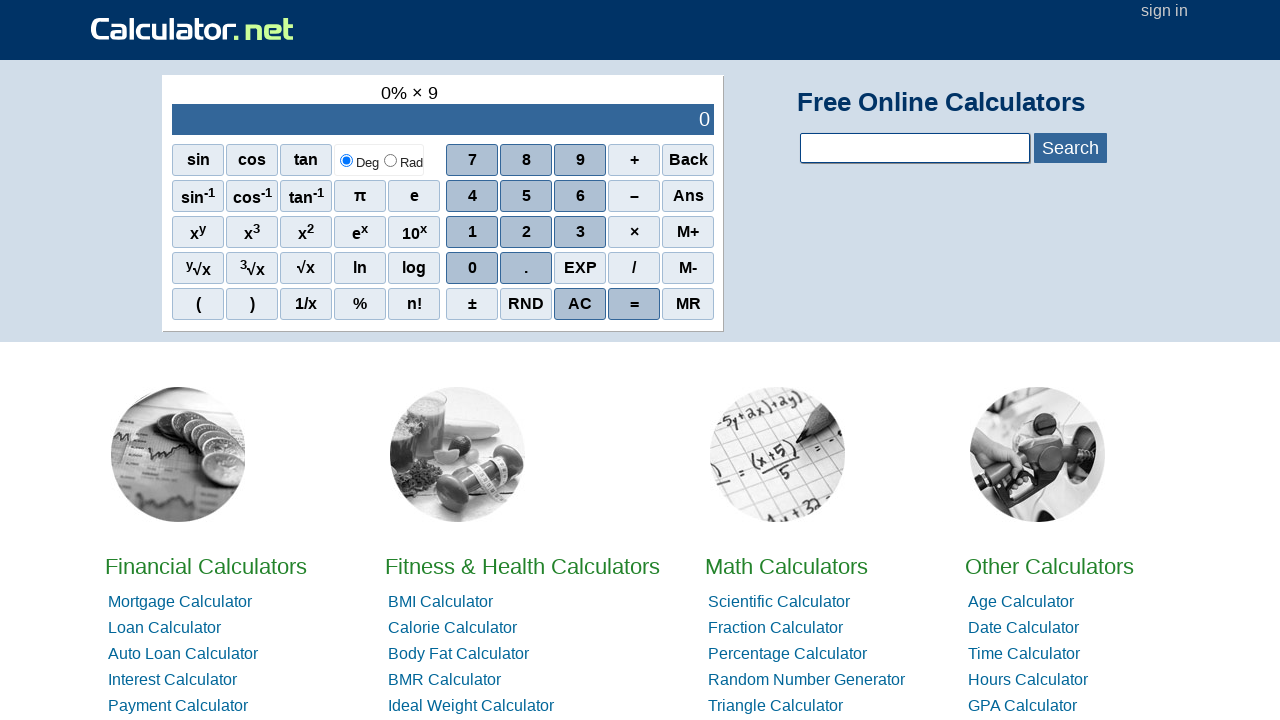

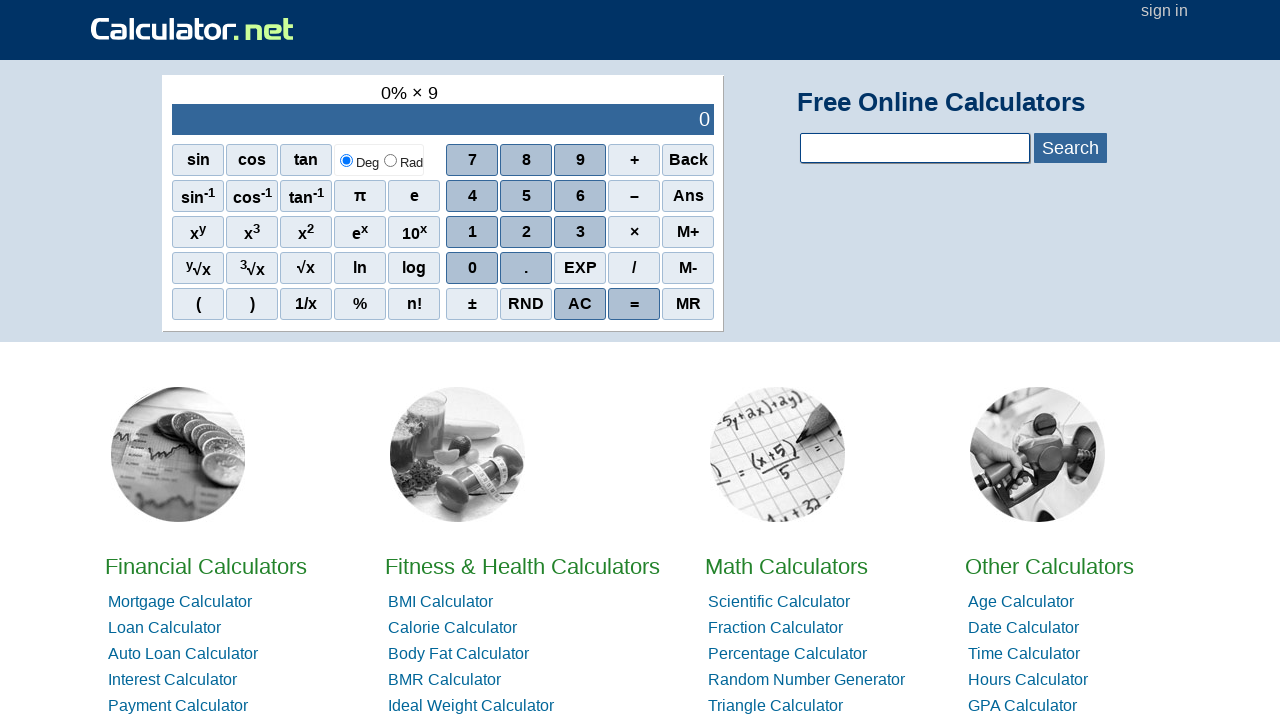